Tests simple alert functionality by clicking button, verifying alert text, and accepting it

Starting URL: https://igorsmasc.github.io/alertas_atividade_selenium/

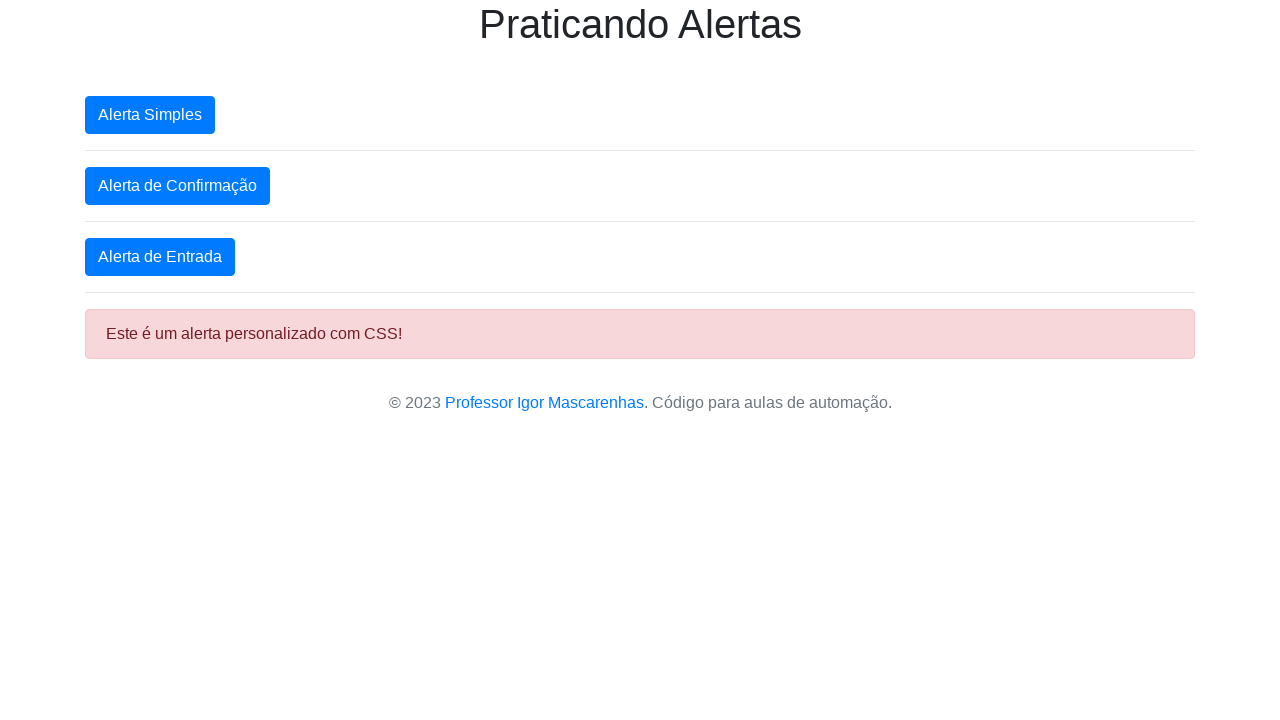

Set up dialog handler to automatically accept alerts
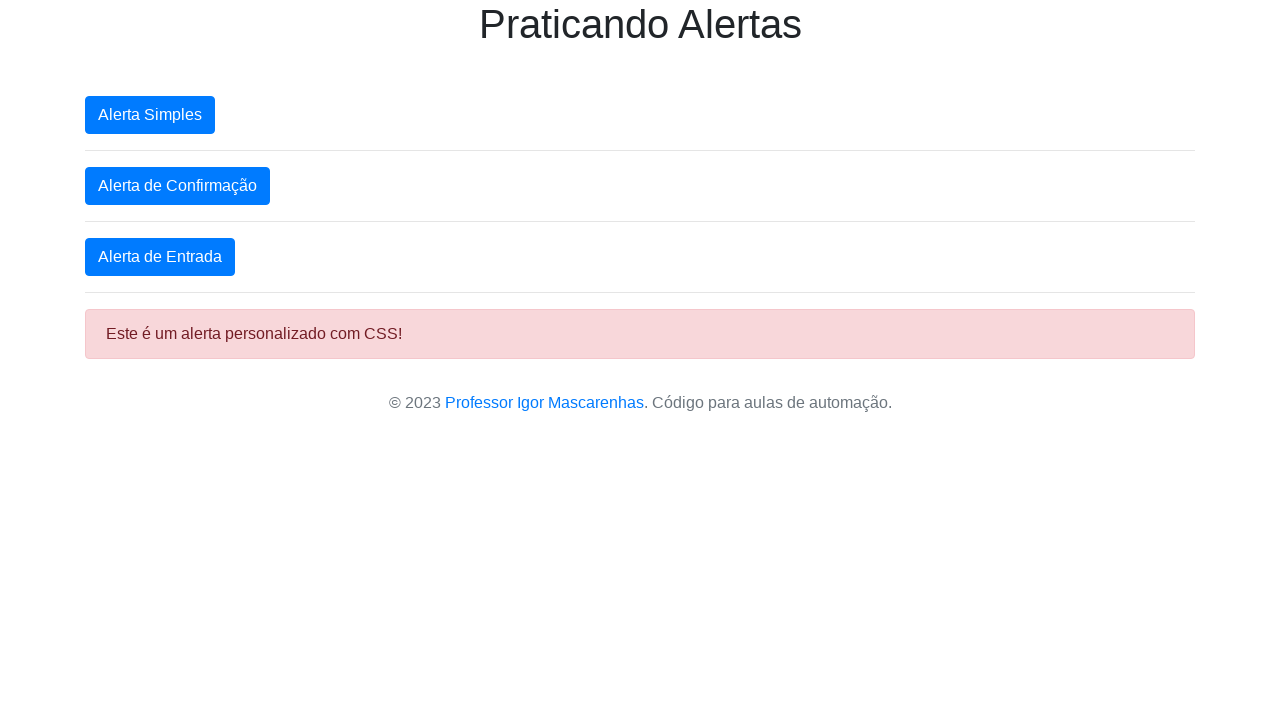

Clicked 'Alerta Simples' button to trigger simple alert at (150, 115) on button:text('Alerta Simples')
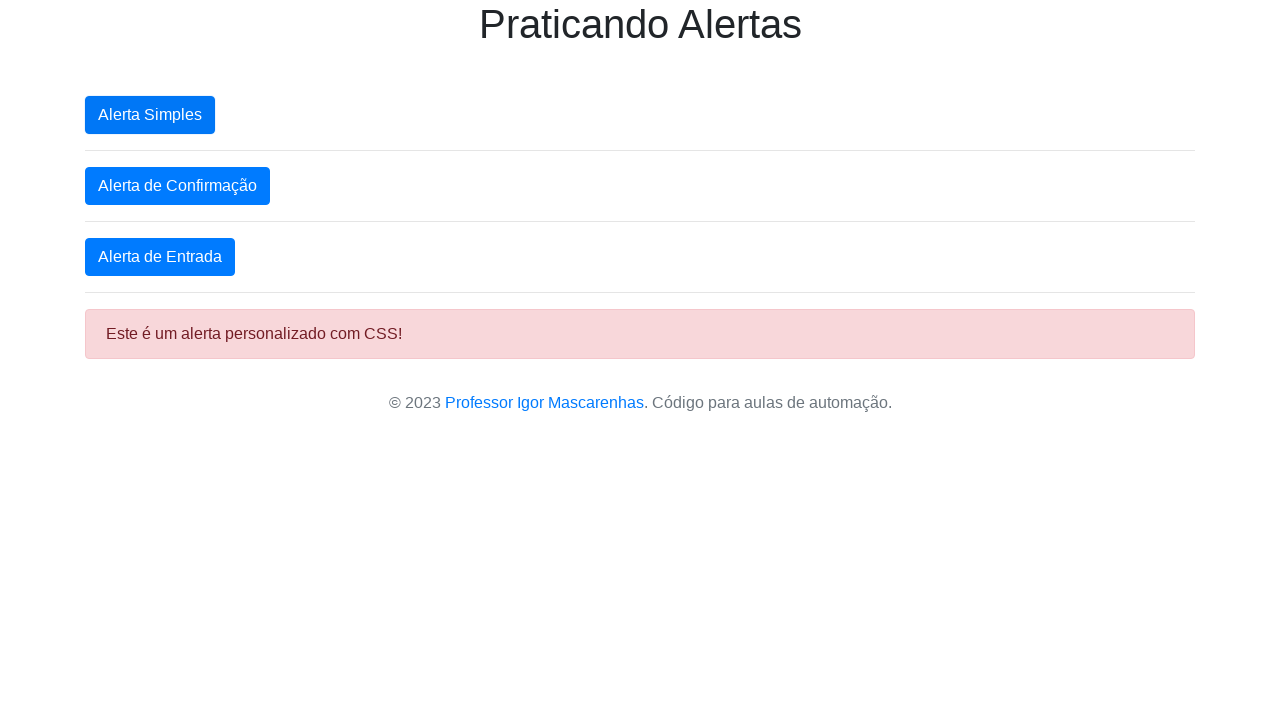

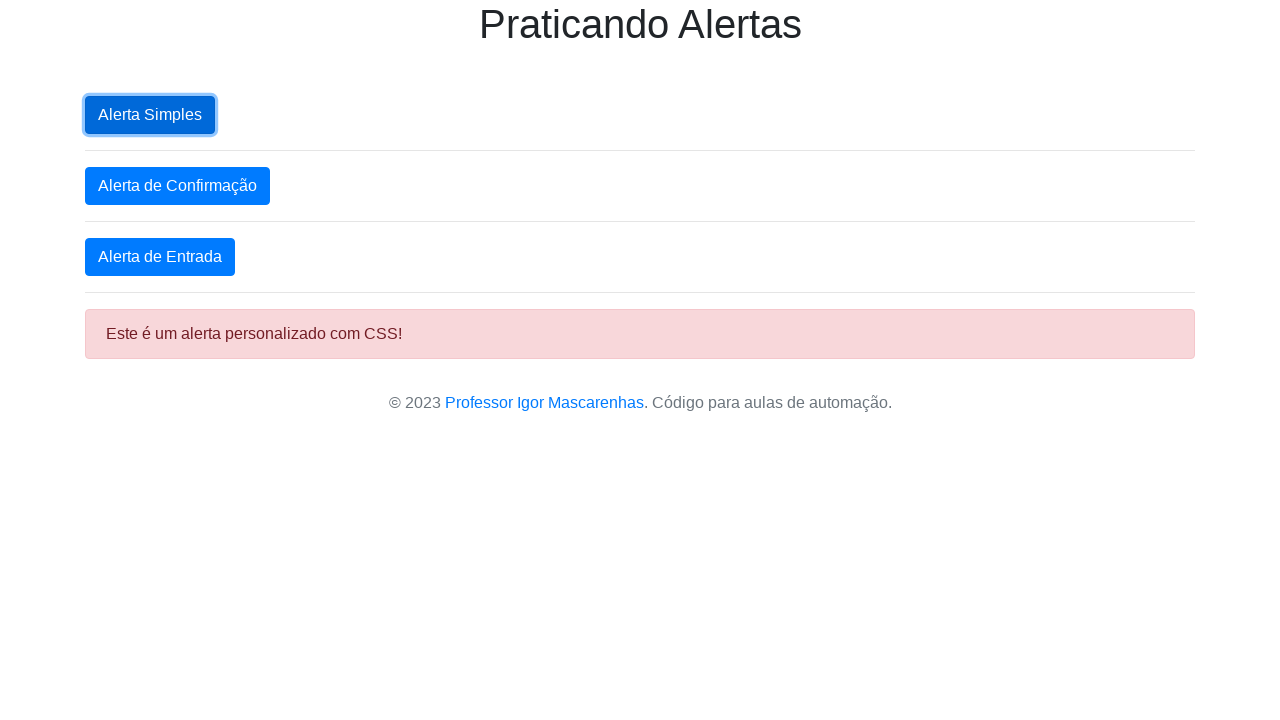